Tests checkbox functionality by navigating to checkbox page and selecting multiple checkboxes

Starting URL: https://formy-project.herokuapp.com/

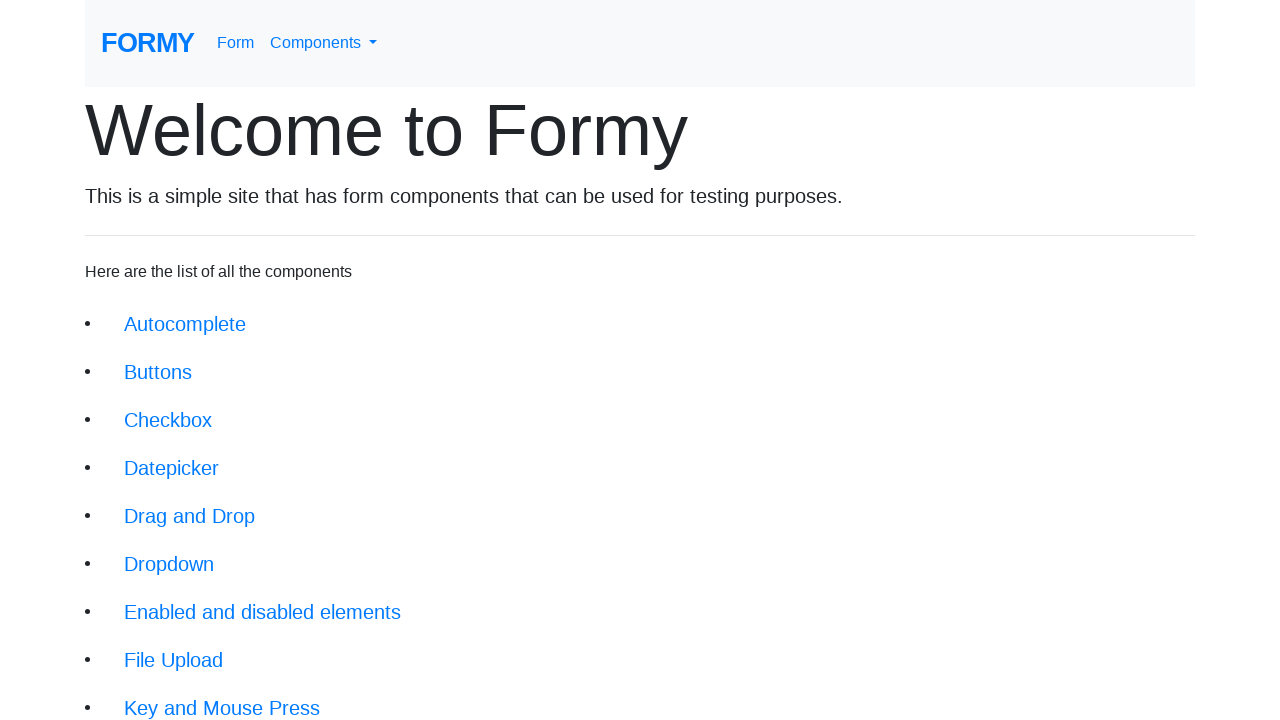

Clicked on checkbox page navigation link at (168, 420) on xpath=/html/body/div[1]/div/li[3]/a
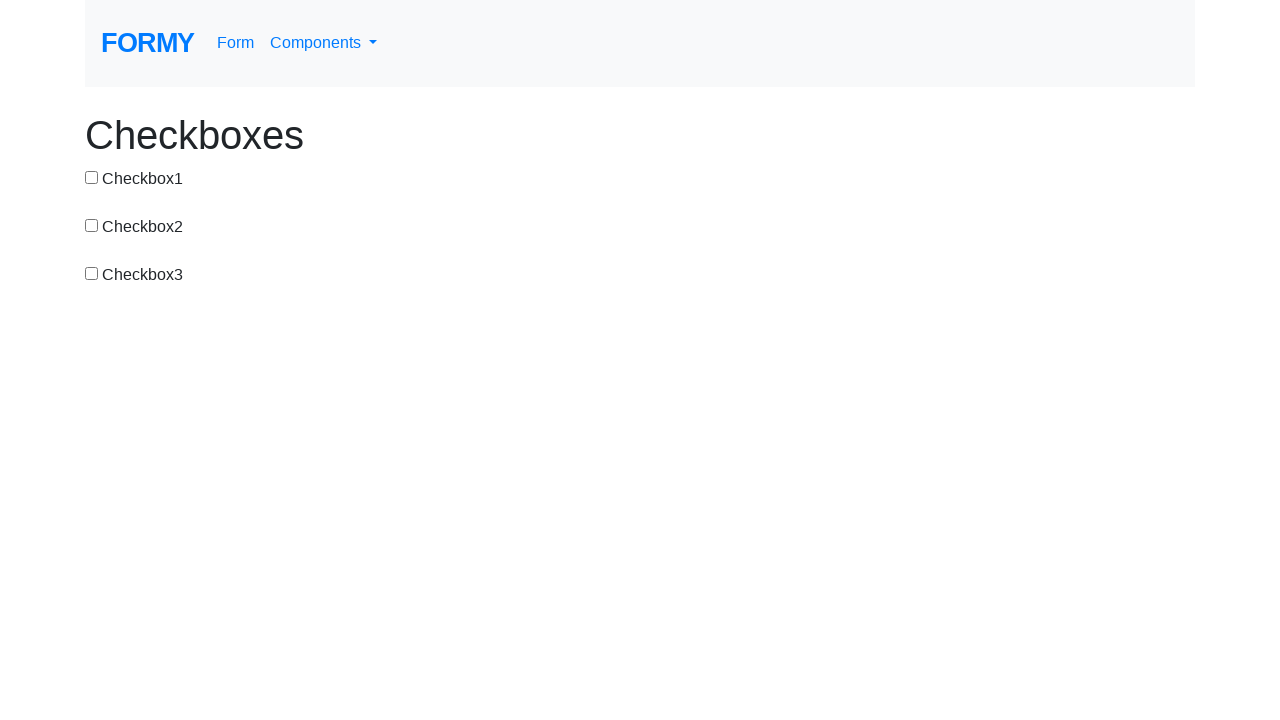

Selected first checkbox (checkbox-1) at (92, 177) on input[value='checkbox-1']
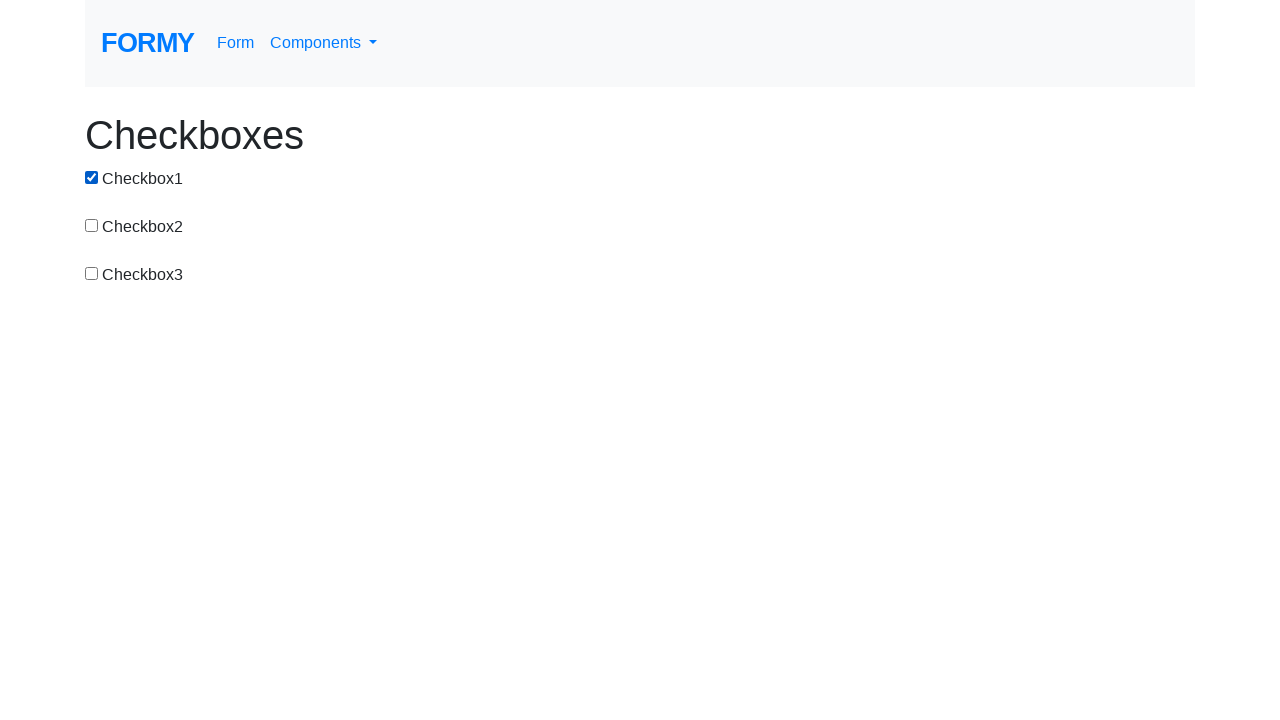

Selected second checkbox (checkbox-2) at (92, 225) on input[value='checkbox-2']
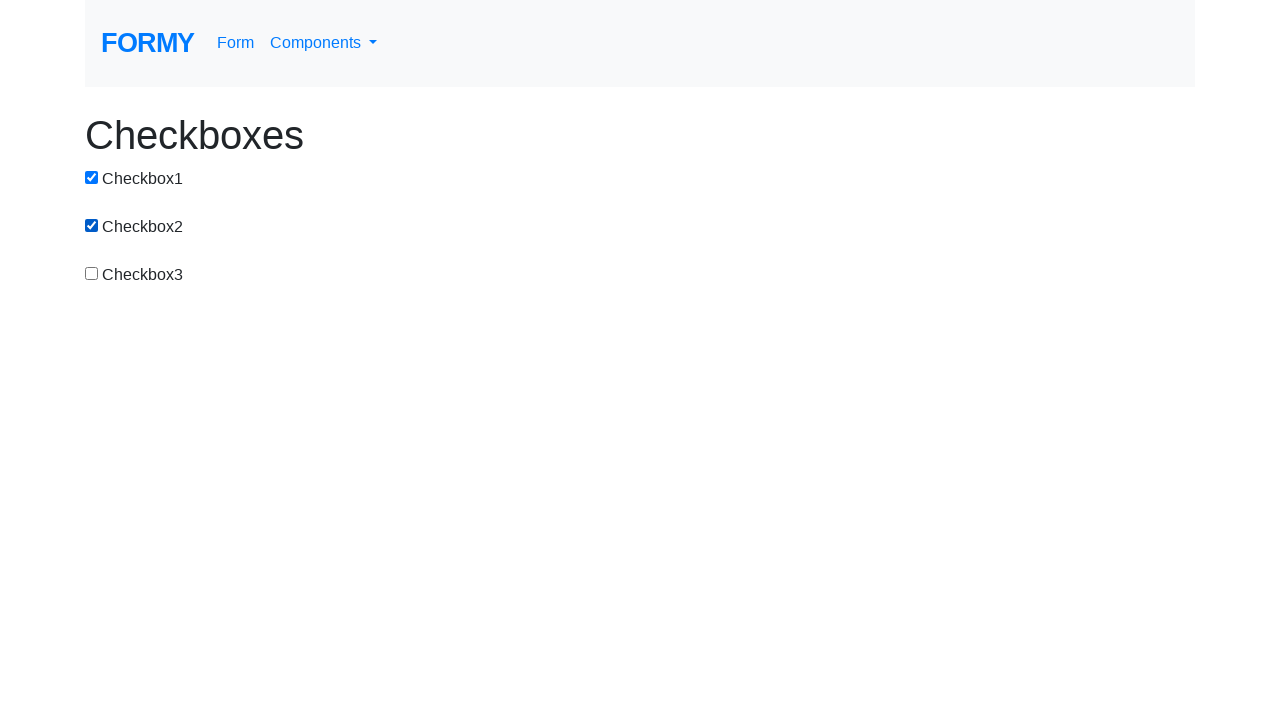

Clicked logo to return to home page at (148, 43) on #logo
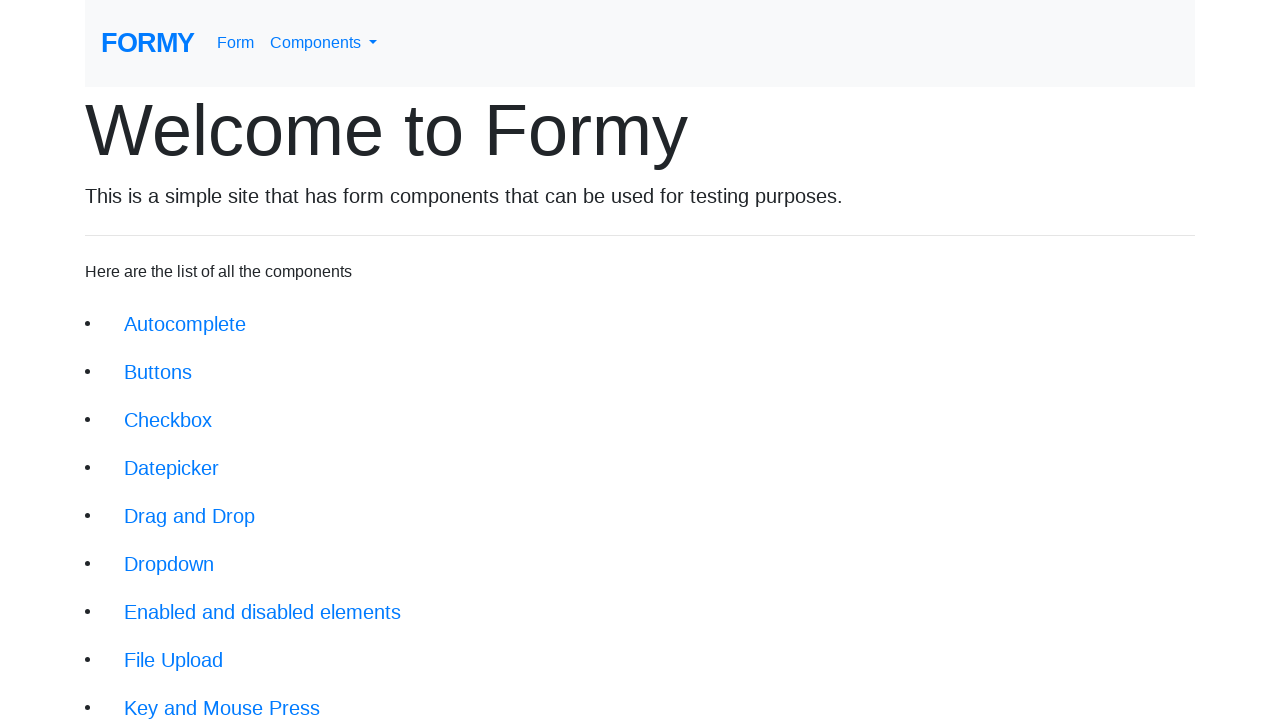

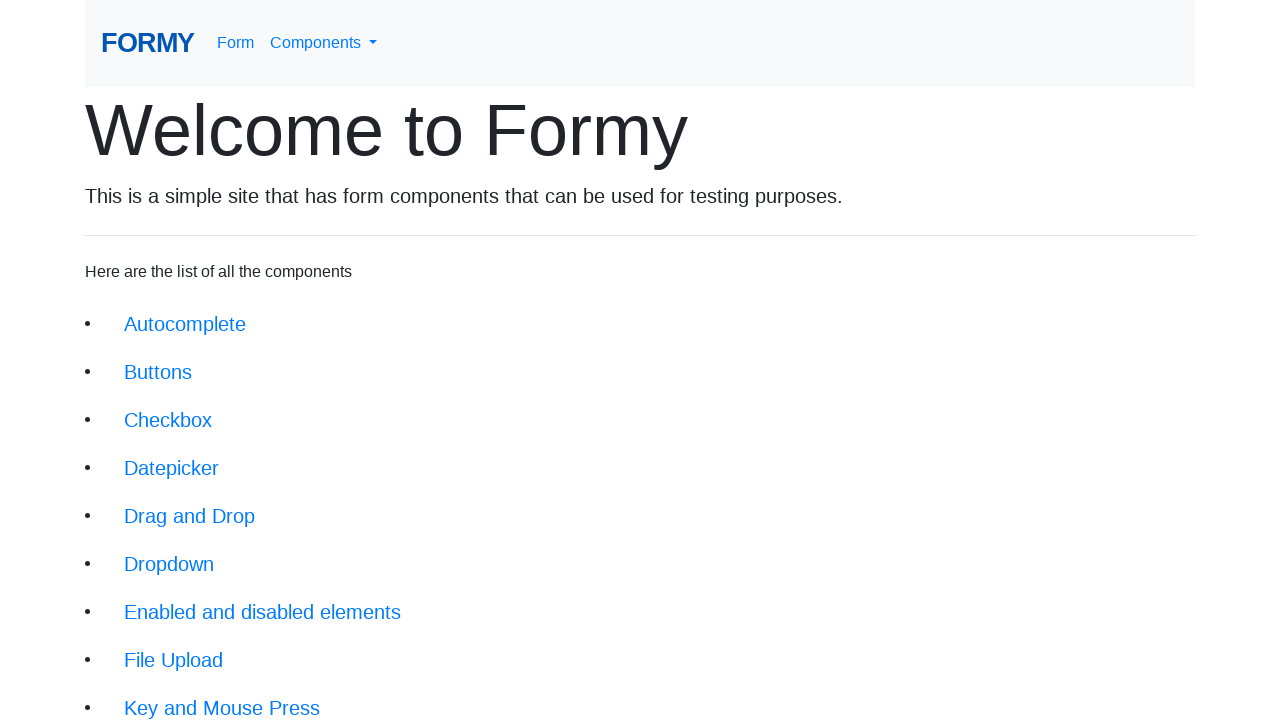